Tests the search filter functionality on a vegetable offers page by entering "Rice" in the search field and verifying results are displayed

Starting URL: https://rahulshettyacademy.com/greenkart/#/offers

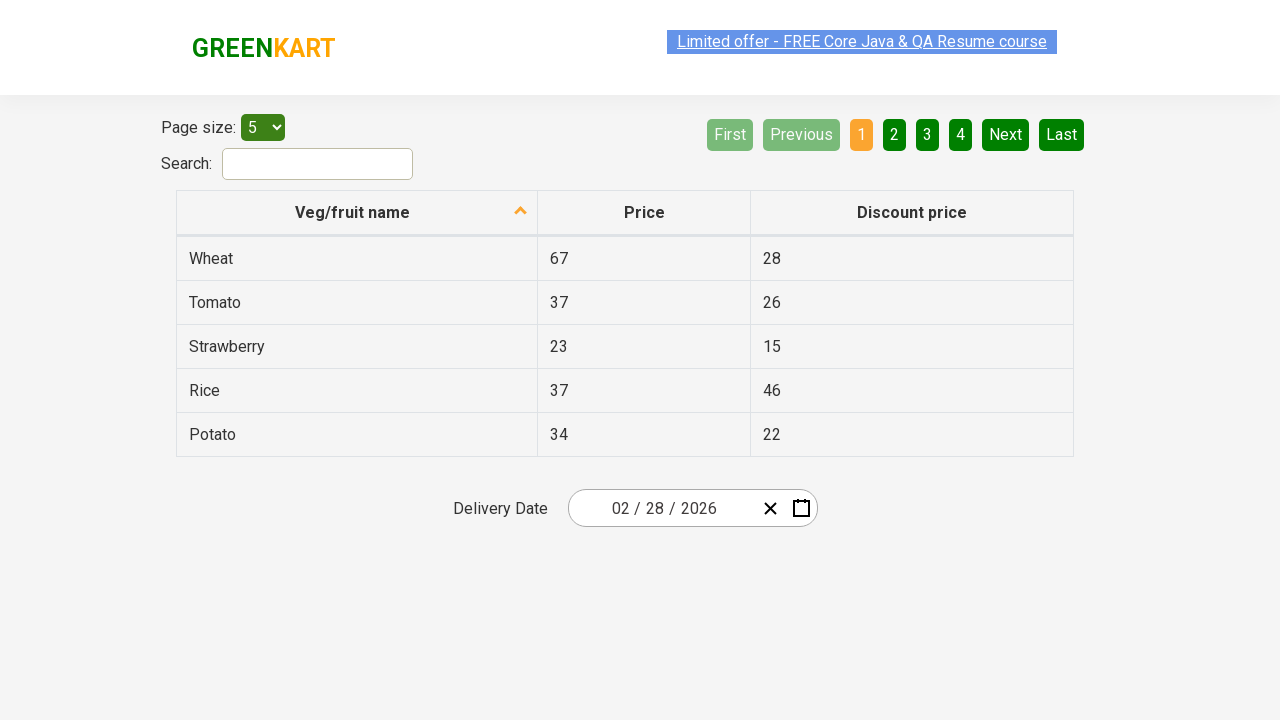

Filled search field with 'Rice' on #search-field
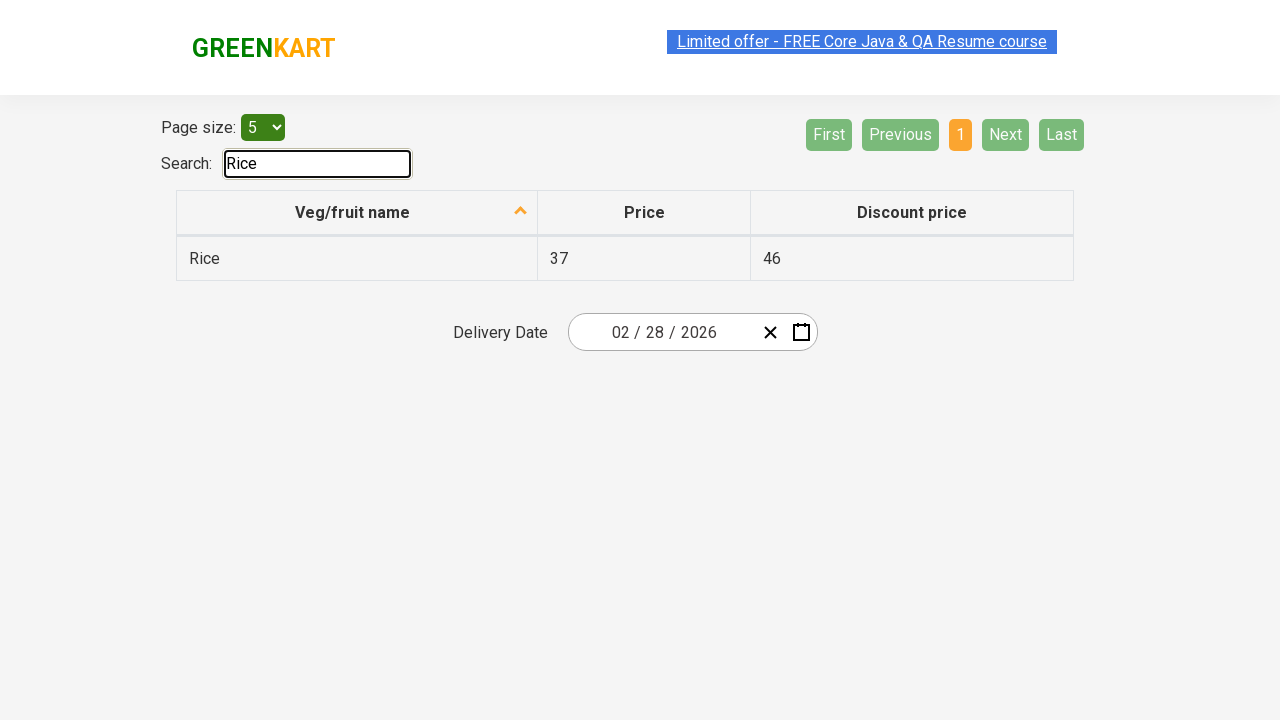

Filtered results appeared after entering 'Rice' in search field
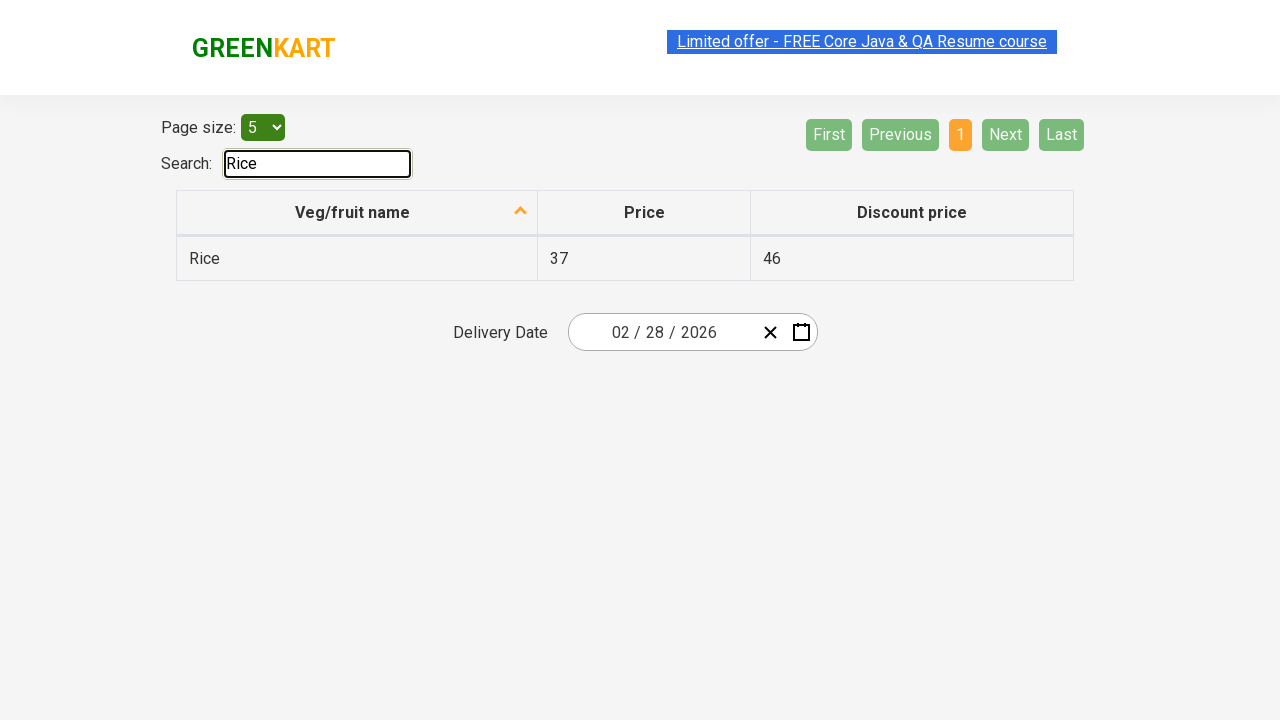

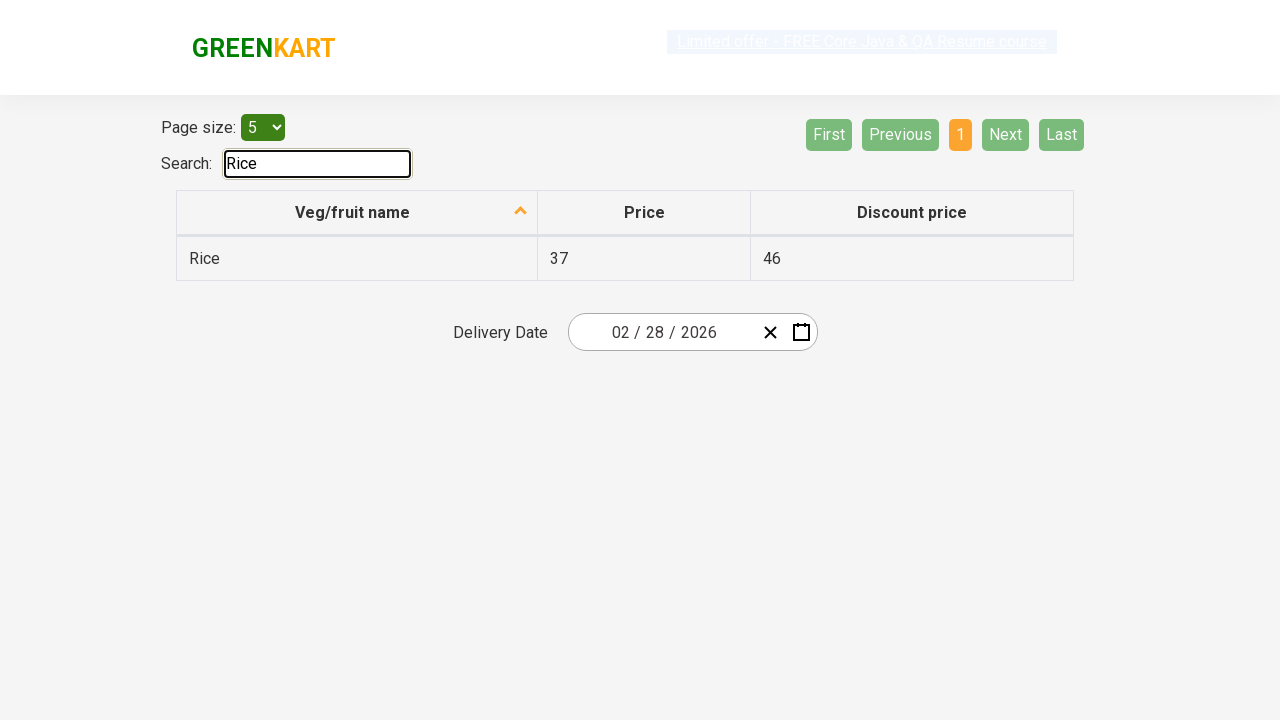